Waits for a price to reach $100, then solves a mathematical problem by calculating the logarithm of a value and submitting the answer

Starting URL: http://suninjuly.github.io/explicit_wait2.html

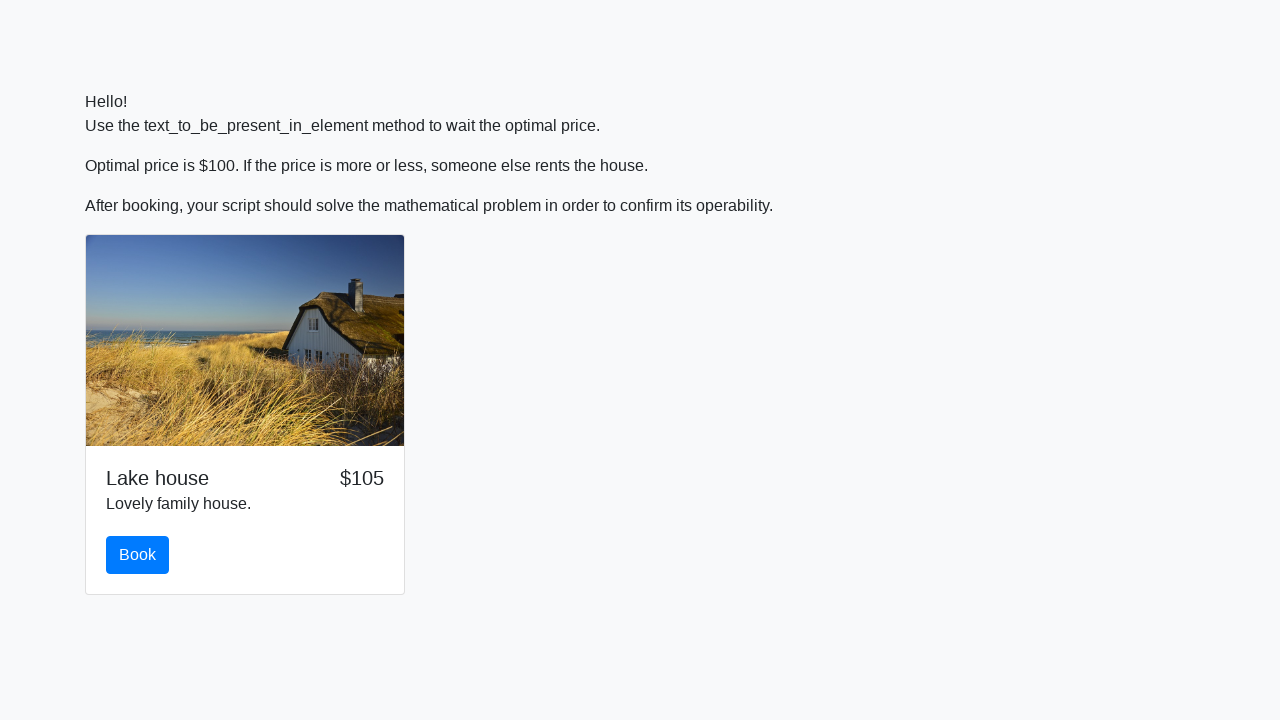

Waited for price to reach $100
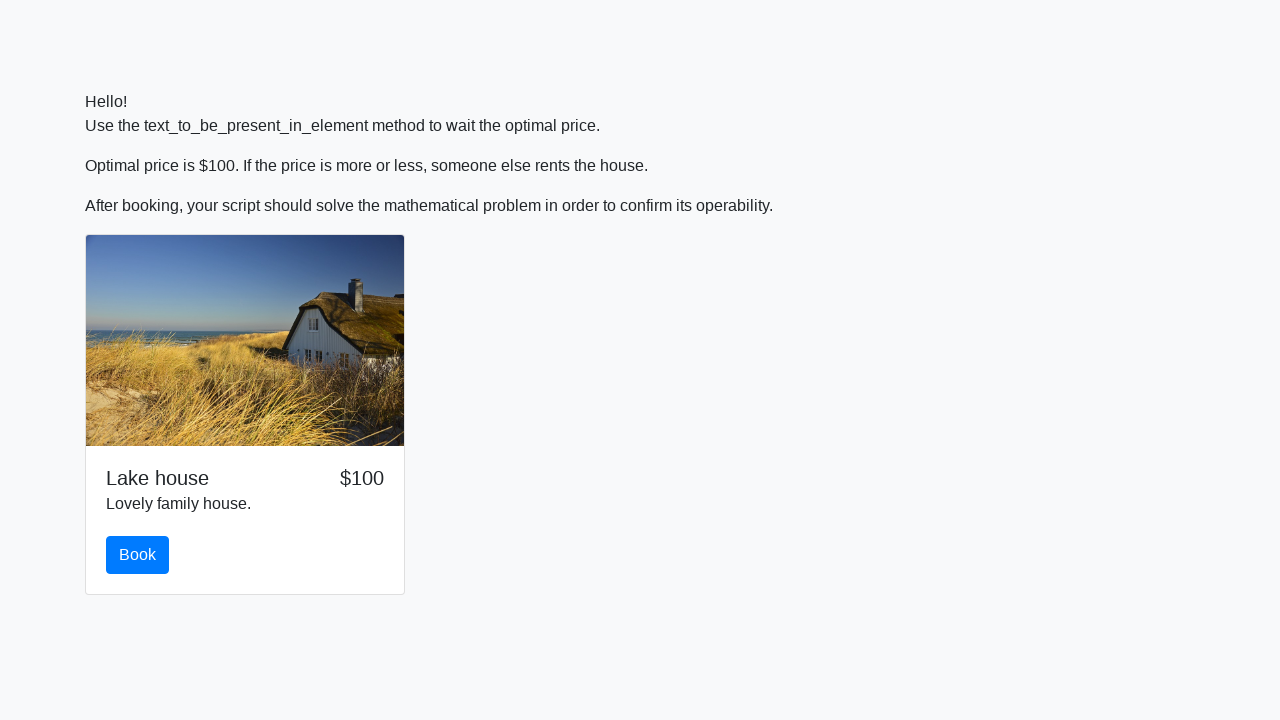

Clicked the book button at (138, 555) on #book
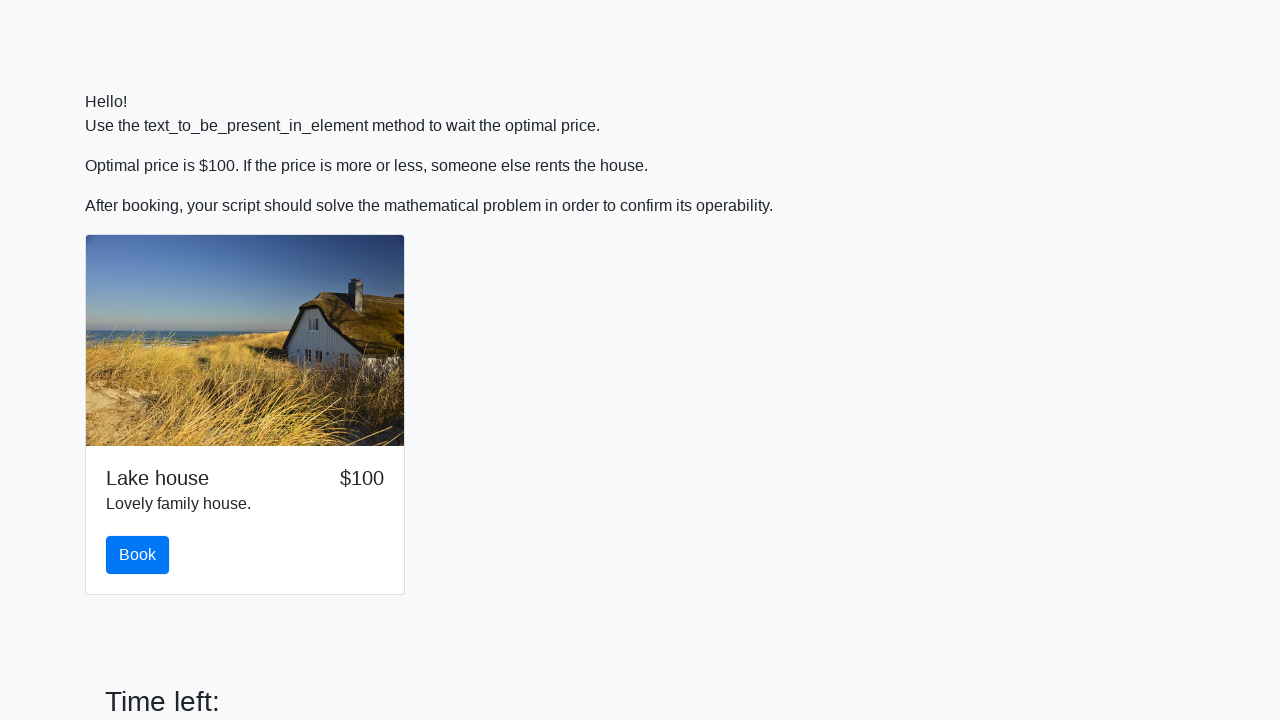

Retrieved input value: 414
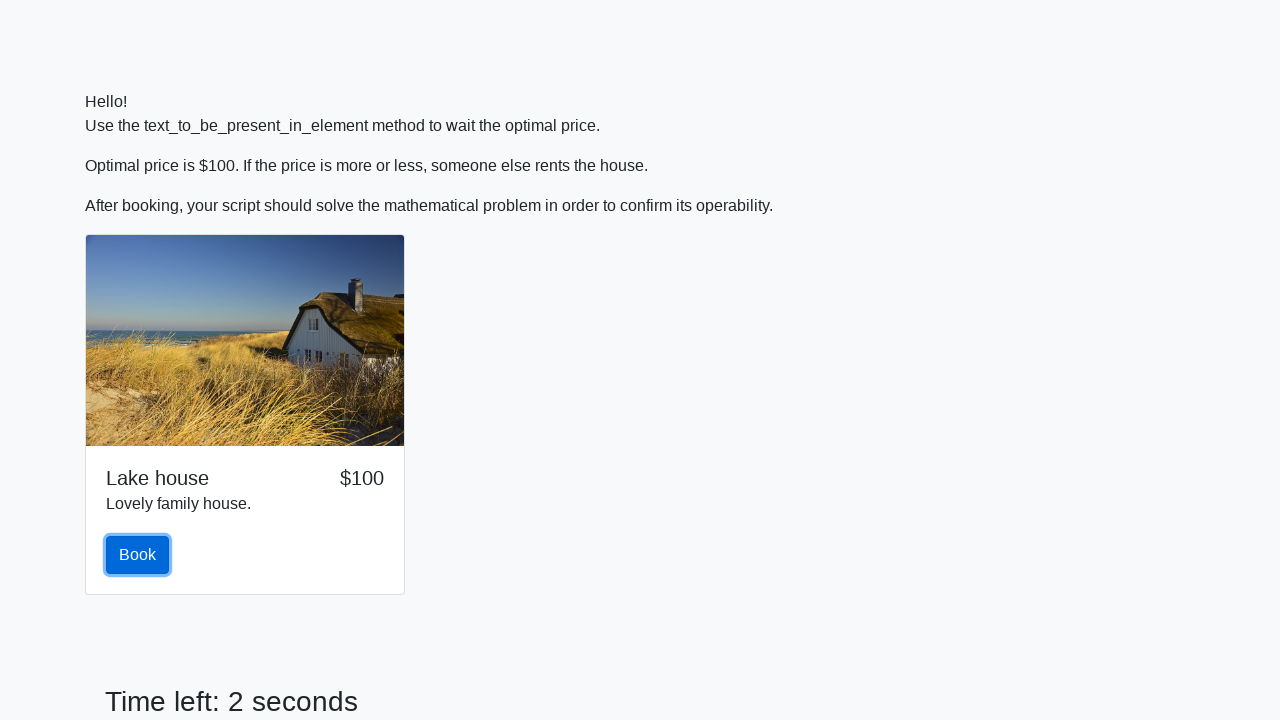

Calculated logarithm result: 2.033473144516417
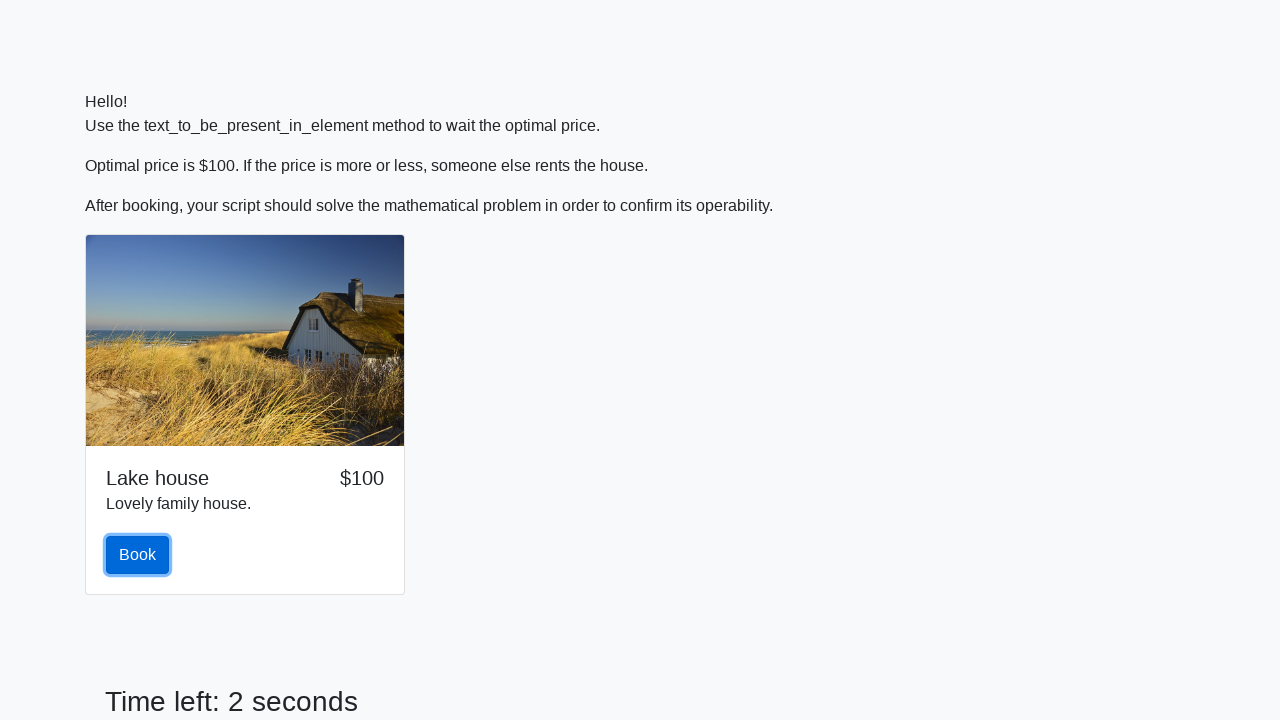

Filled answer field with calculated value on #answer
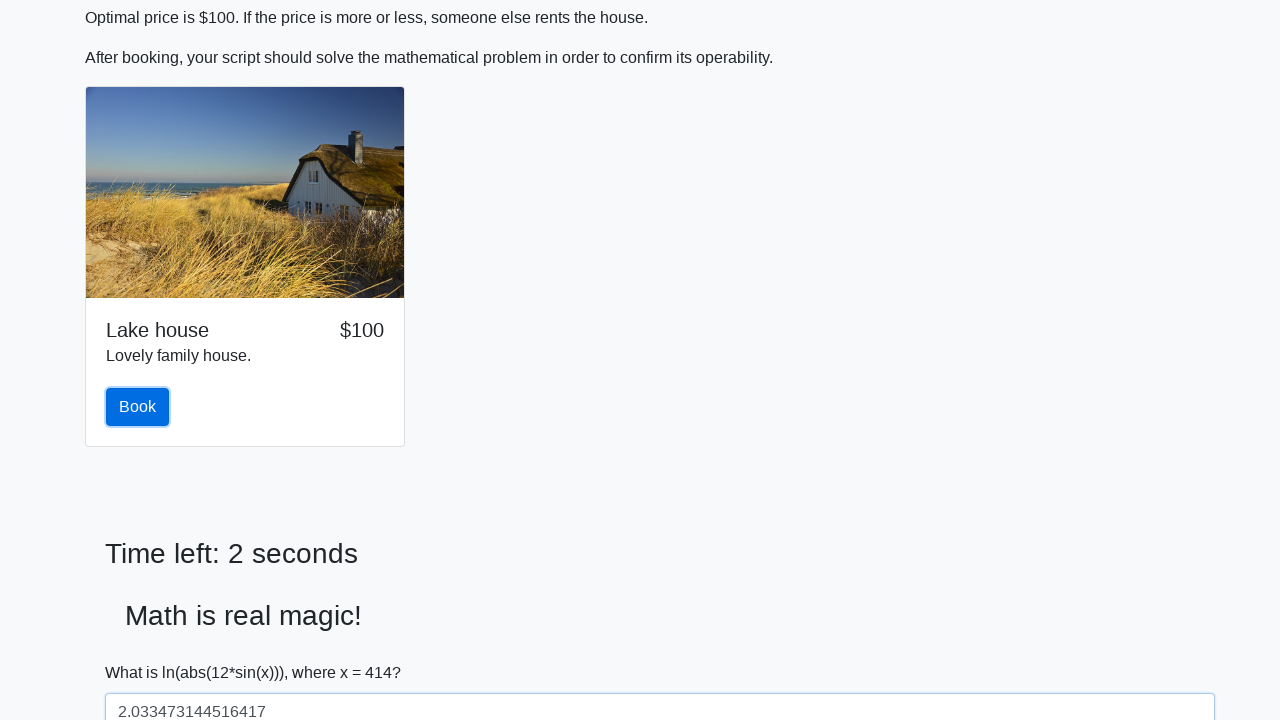

Clicked the solve button to submit answer at (143, 651) on #solve
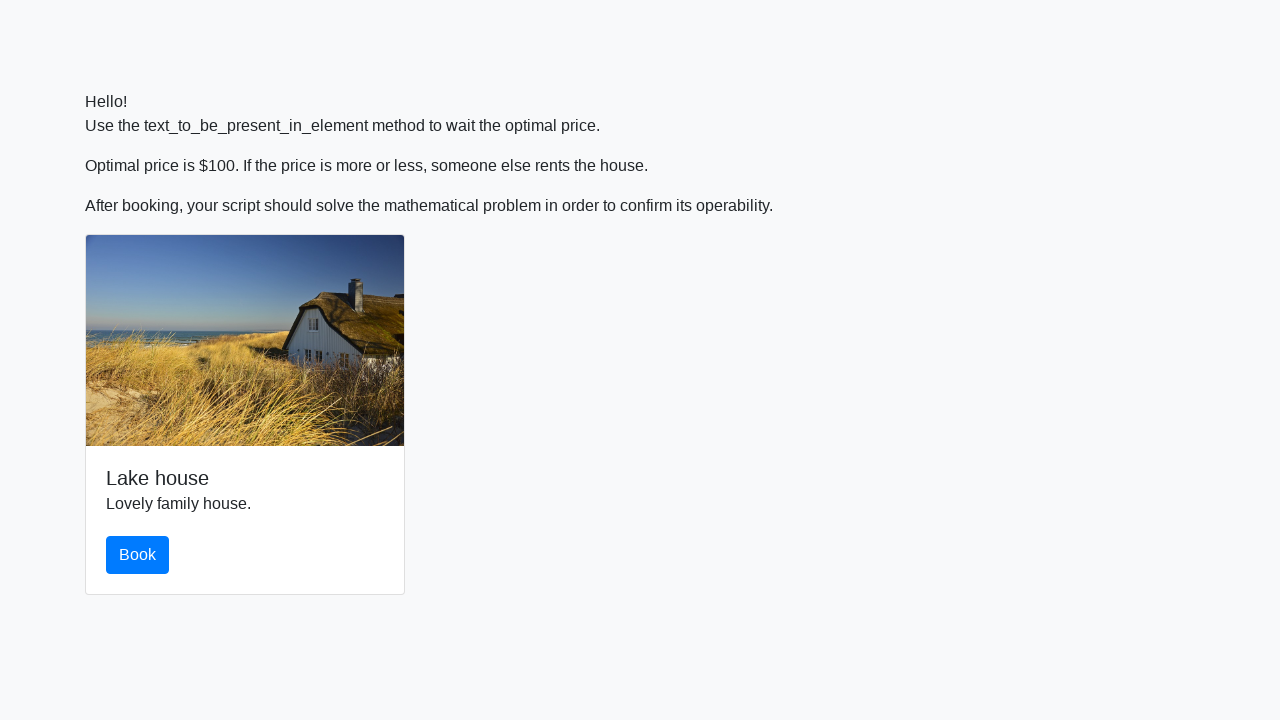

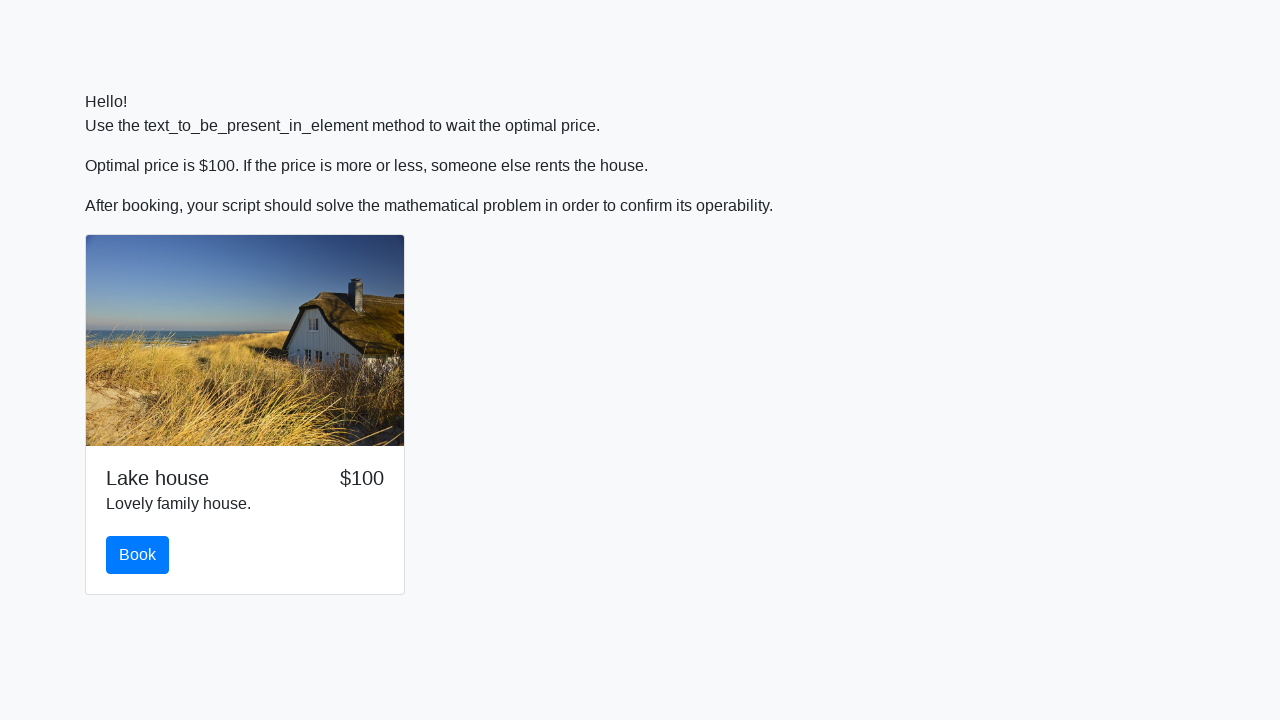